Tests filtering to display only active (uncompleted) todo items

Starting URL: https://demo.playwright.dev/todomvc

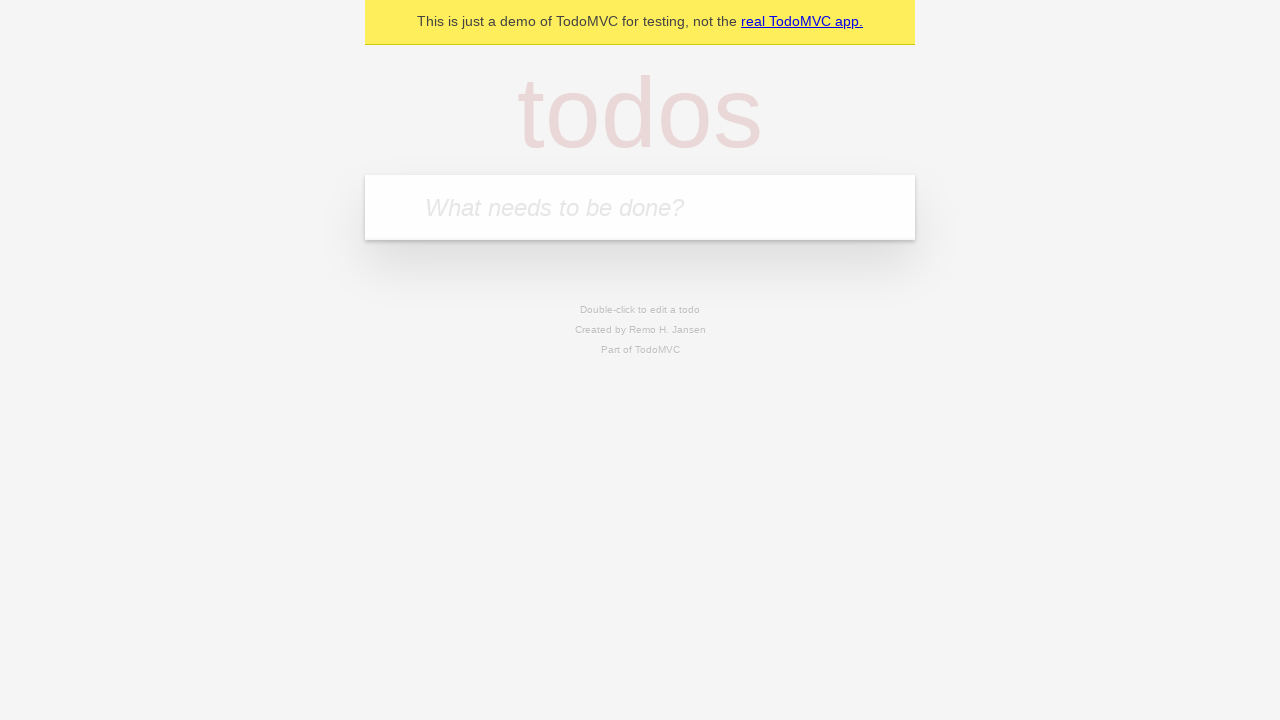

Filled todo input with 'buy some cheese' on internal:attr=[placeholder="What needs to be done?"i]
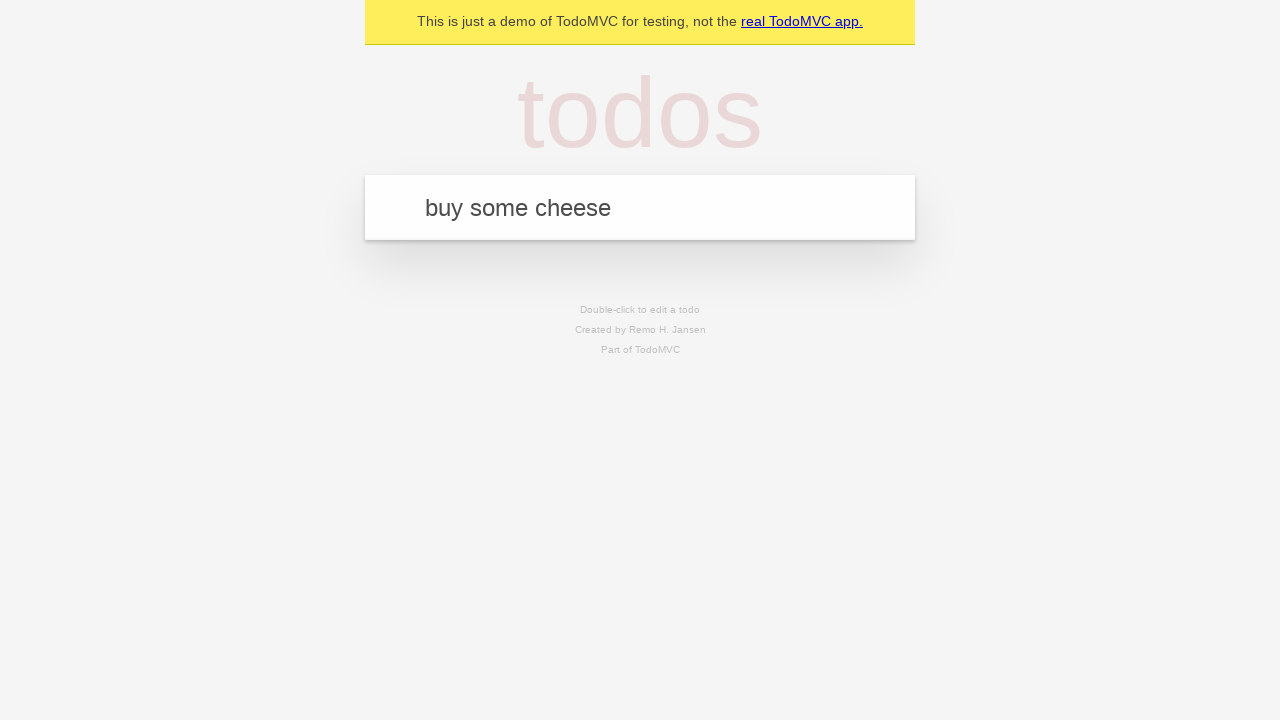

Pressed Enter to create first todo item on internal:attr=[placeholder="What needs to be done?"i]
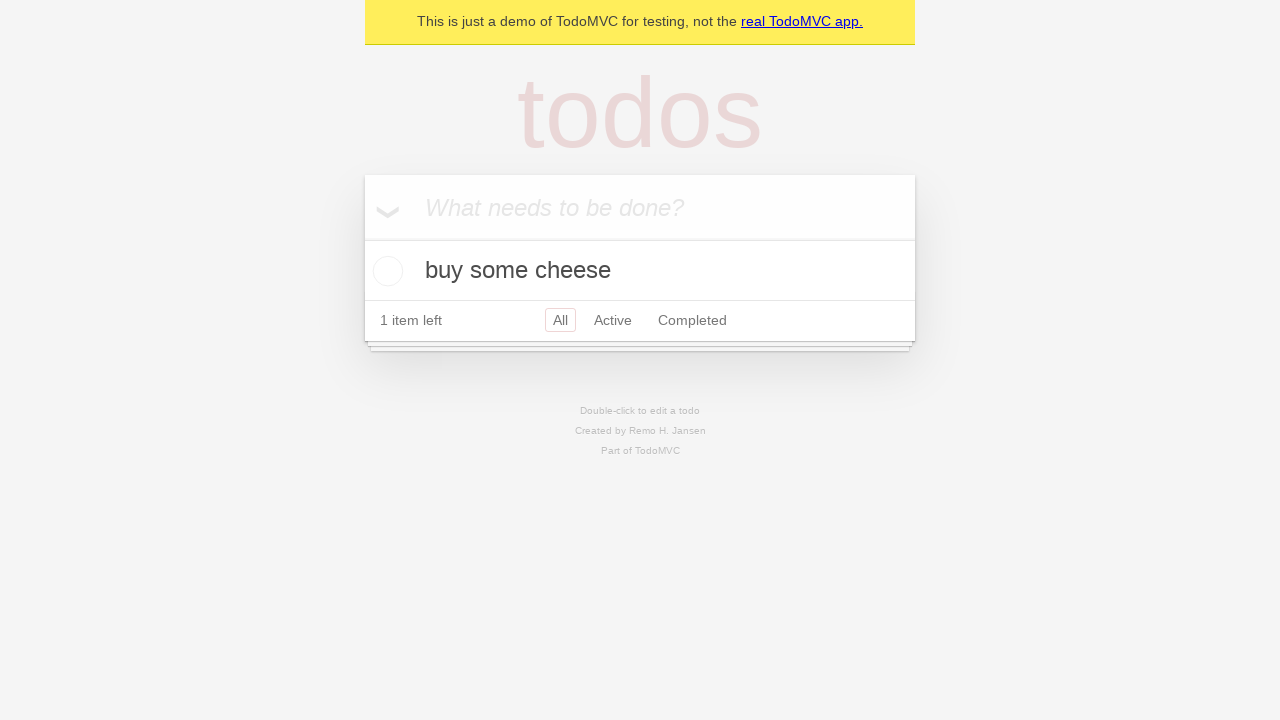

Filled todo input with 'feed the cat' on internal:attr=[placeholder="What needs to be done?"i]
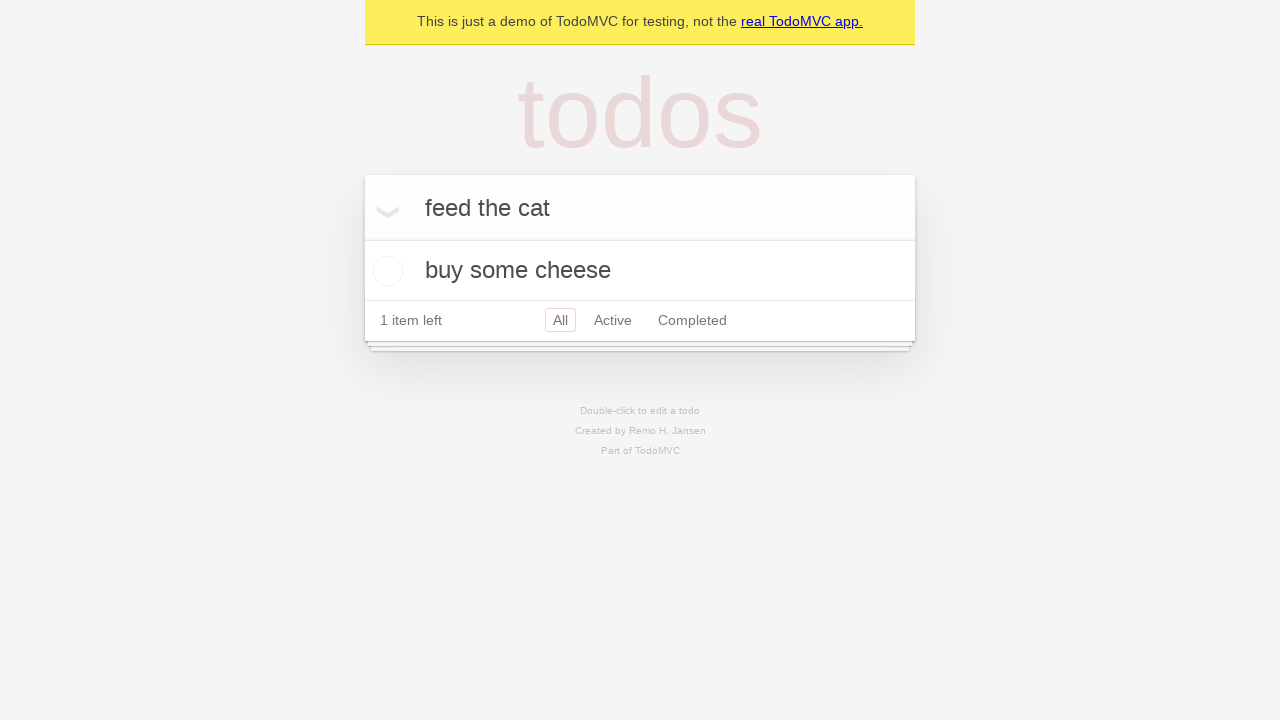

Pressed Enter to create second todo item on internal:attr=[placeholder="What needs to be done?"i]
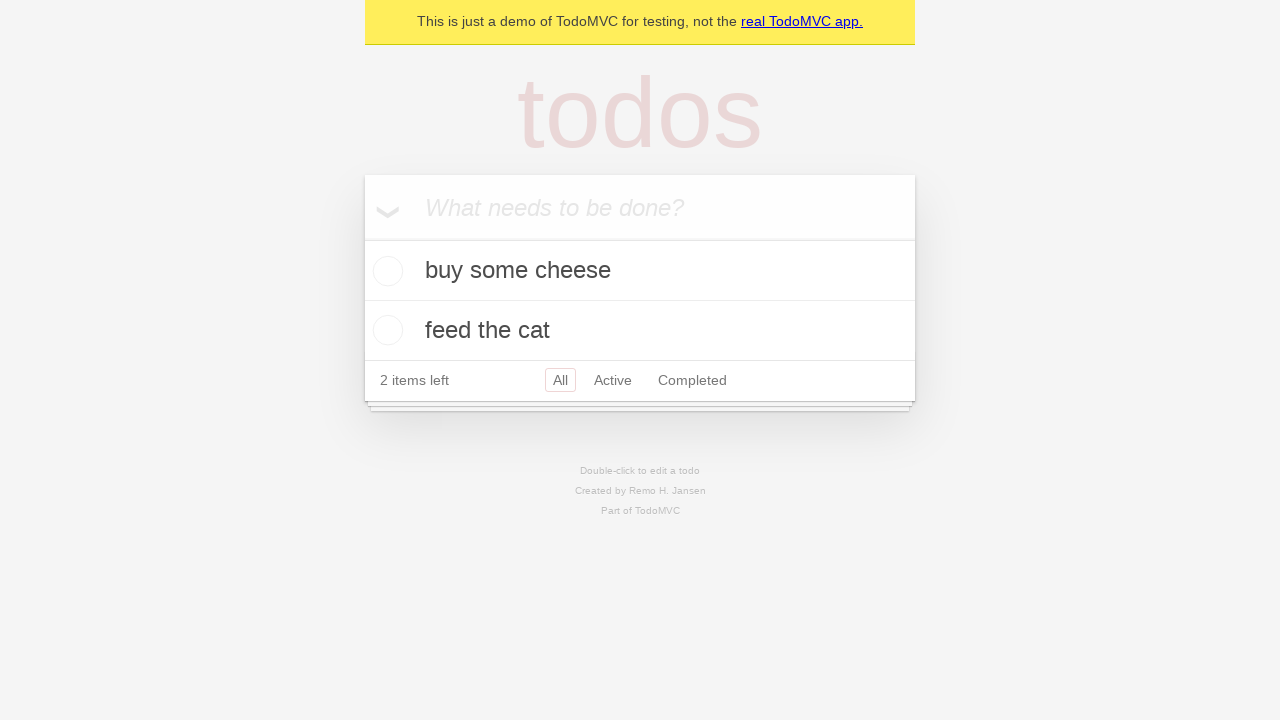

Filled todo input with 'book a doctors appointment' on internal:attr=[placeholder="What needs to be done?"i]
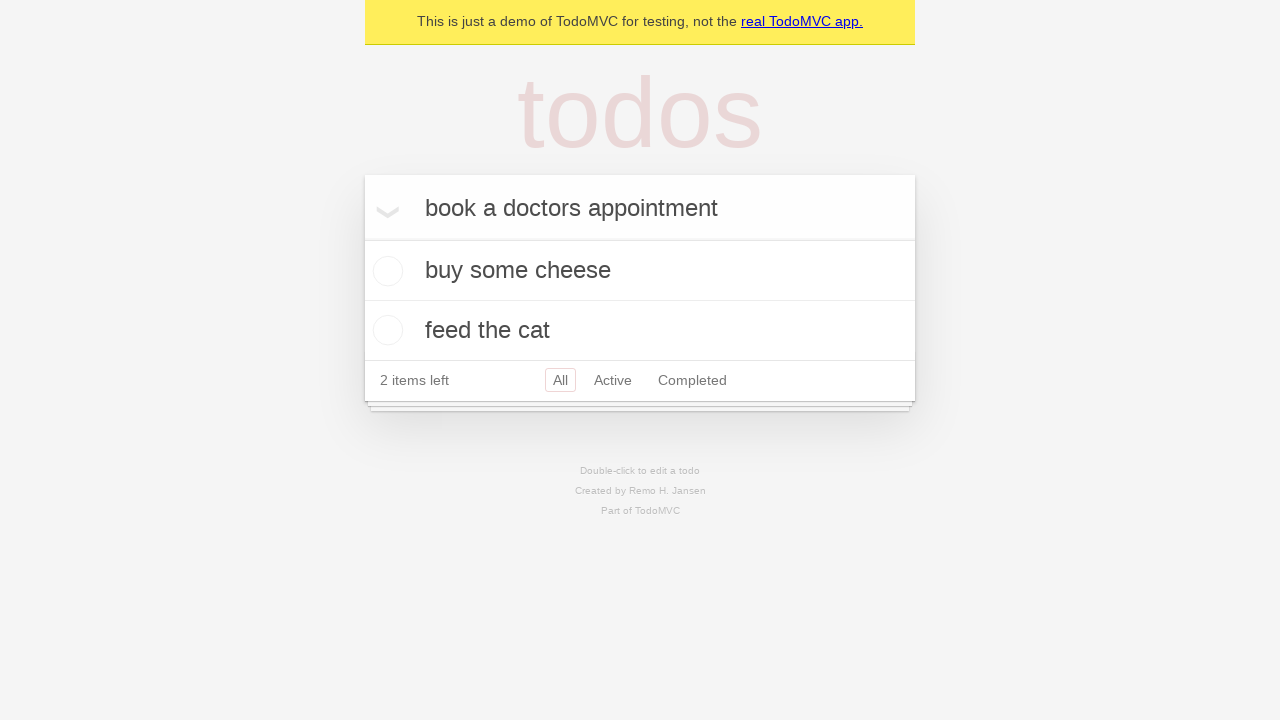

Pressed Enter to create third todo item on internal:attr=[placeholder="What needs to be done?"i]
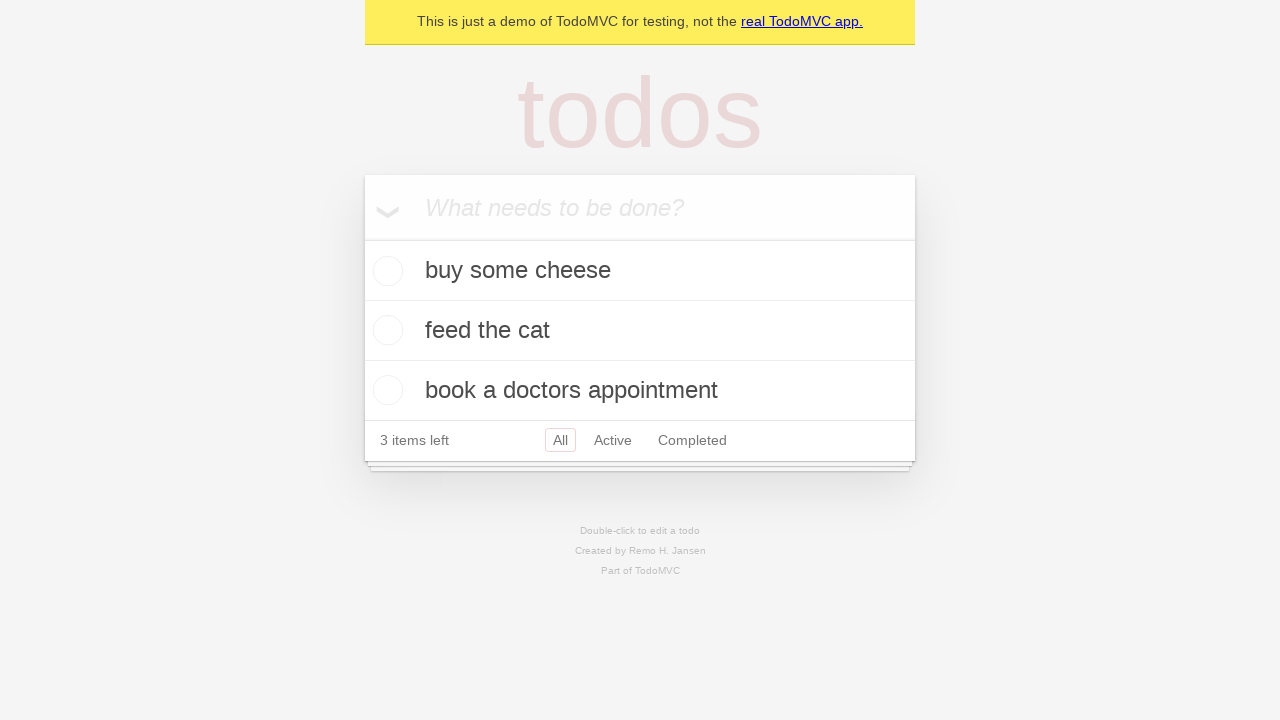

Checked the second todo item to mark it as complete at (385, 330) on [data-testid='todo-item'] >> nth=1 >> internal:role=checkbox
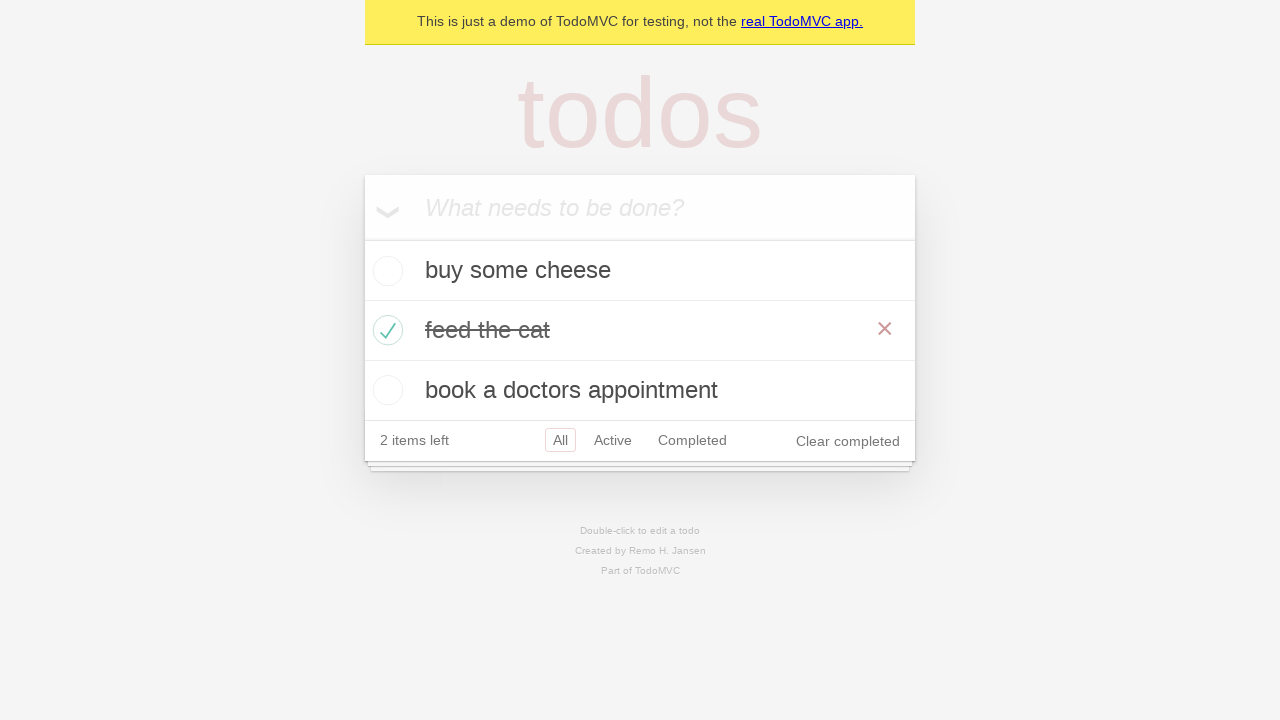

Clicked Active filter to display only uncompleted items at (613, 440) on internal:role=link[name="Active"i]
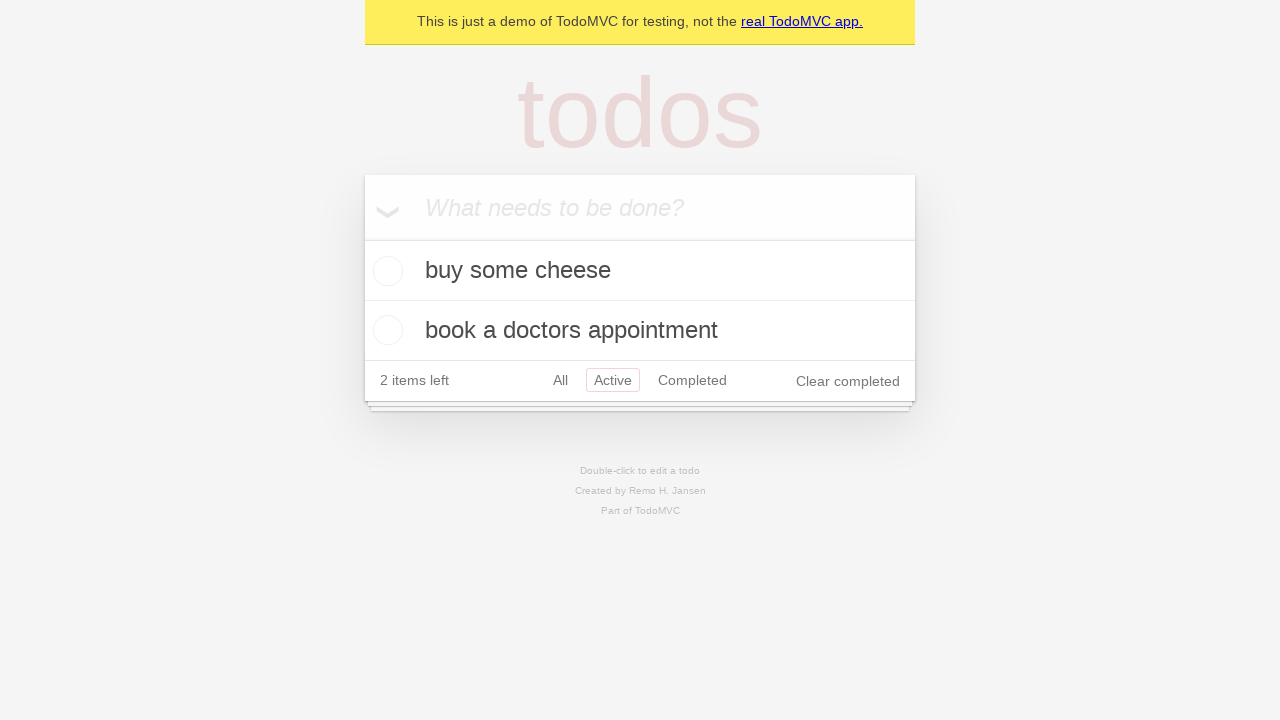

Verified that active todo items are displayed
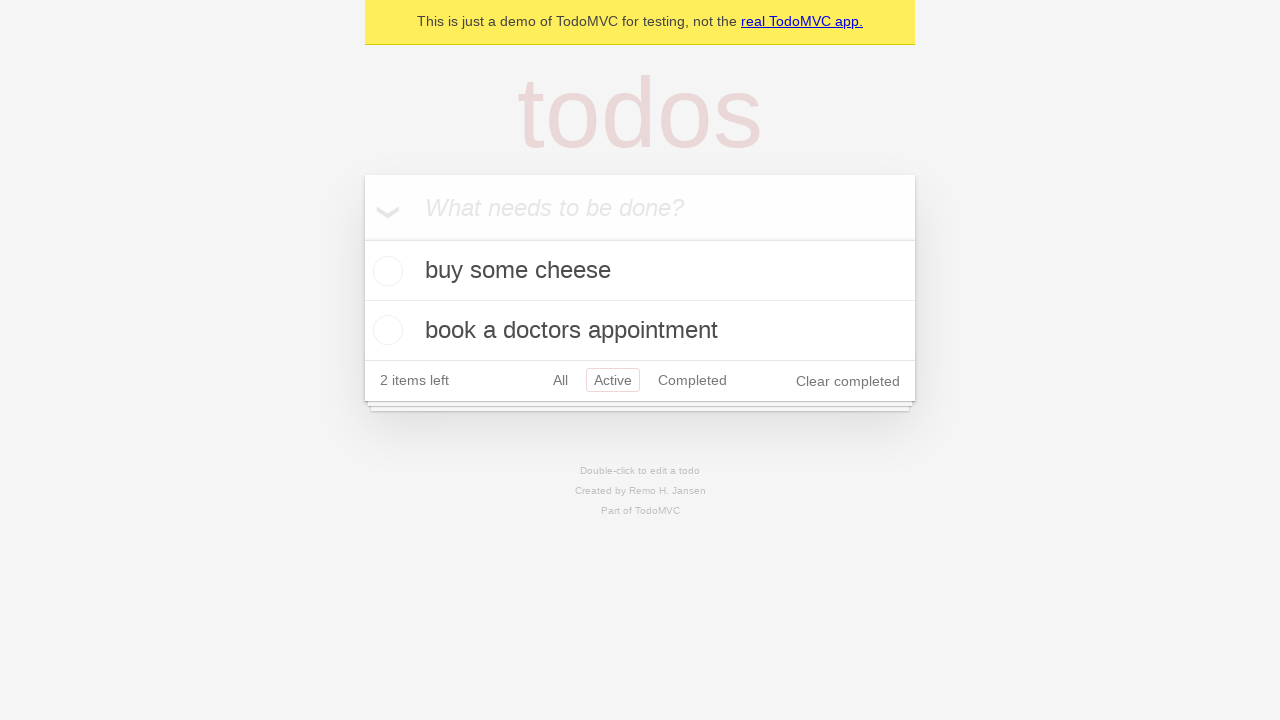

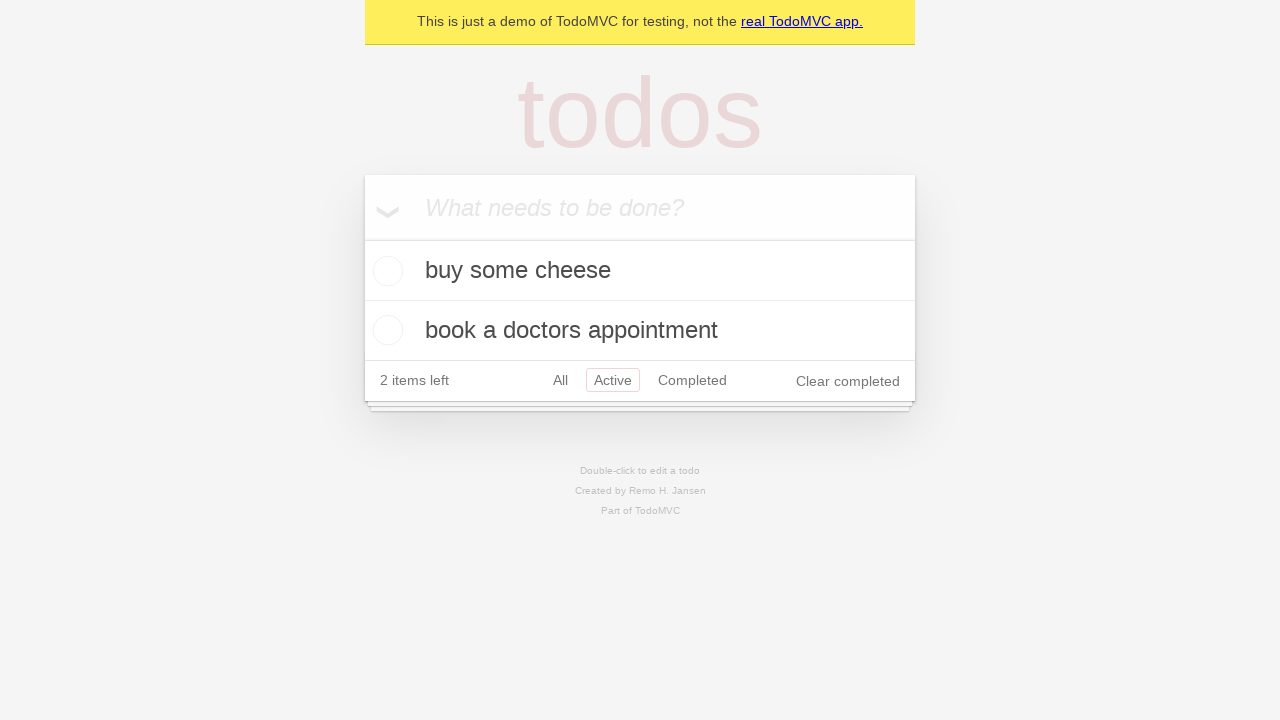